Tests link navigation by opening footer column links in new tabs using Ctrl+Enter and then switching through all opened tabs to verify they loaded correctly

Starting URL: https://rahulshettyacademy.com/AutomationPractice/

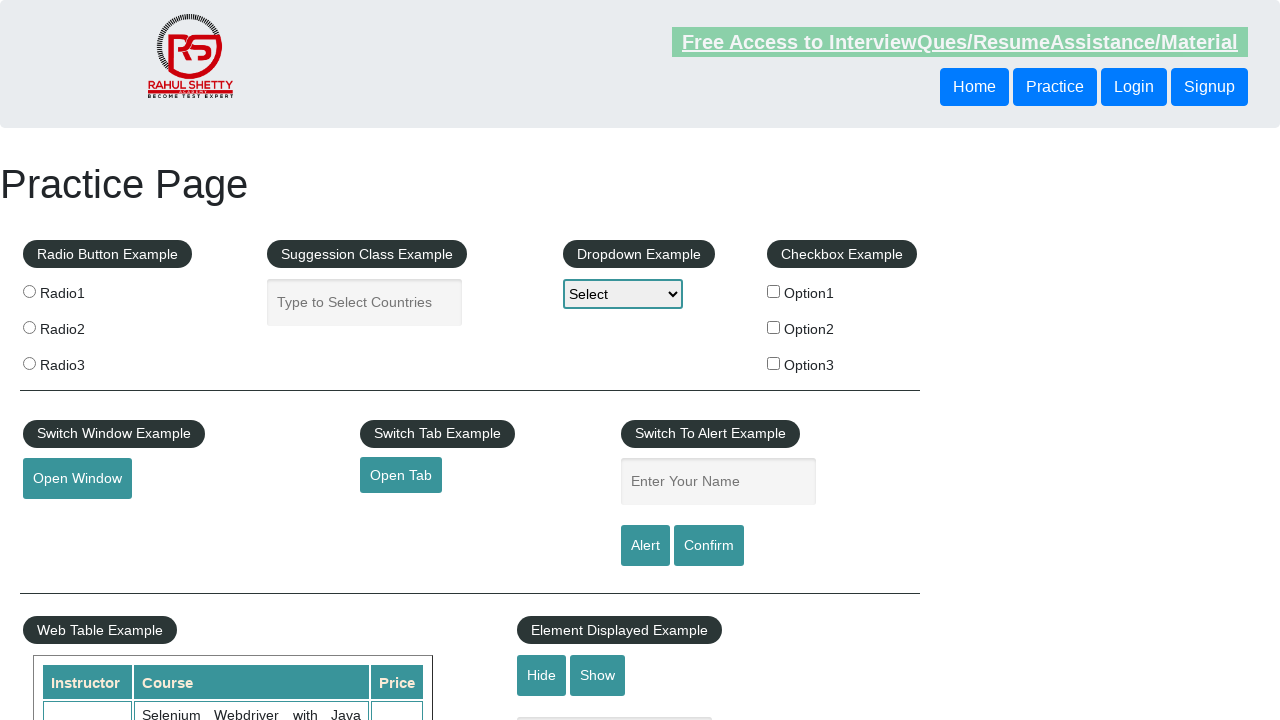

Footer element loaded (waited for #gf-BIG selector)
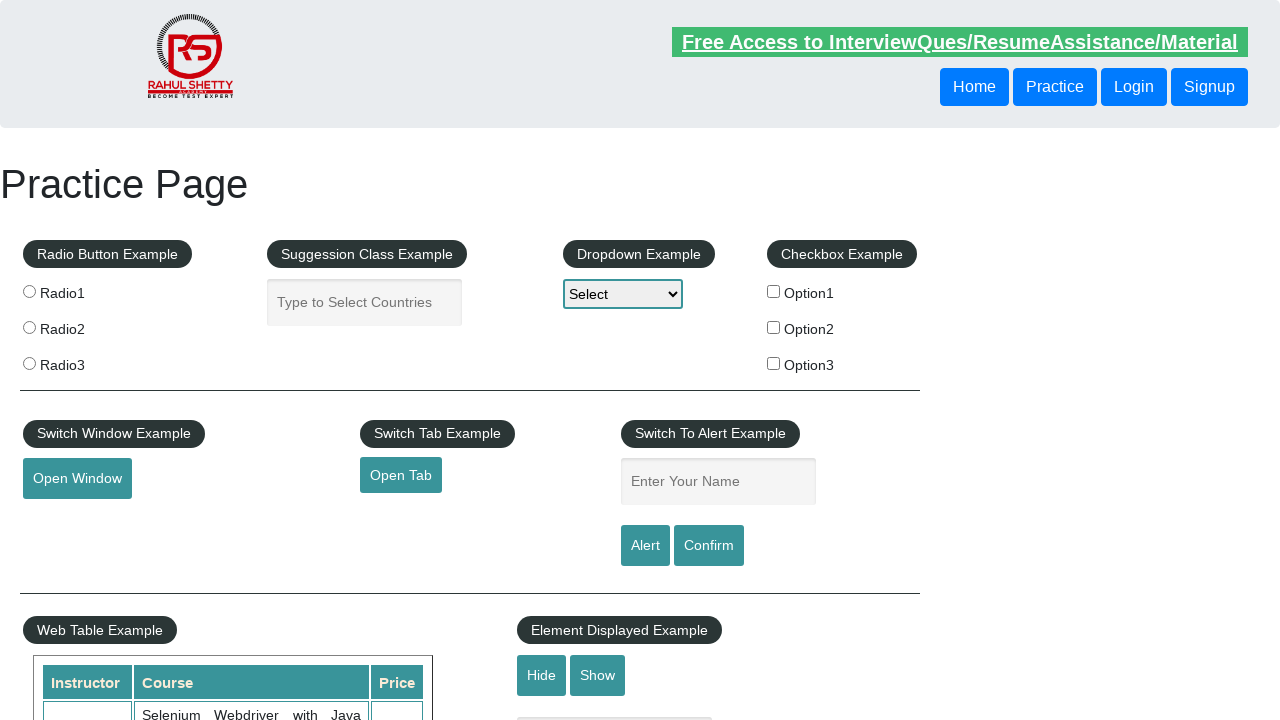

Located footer element
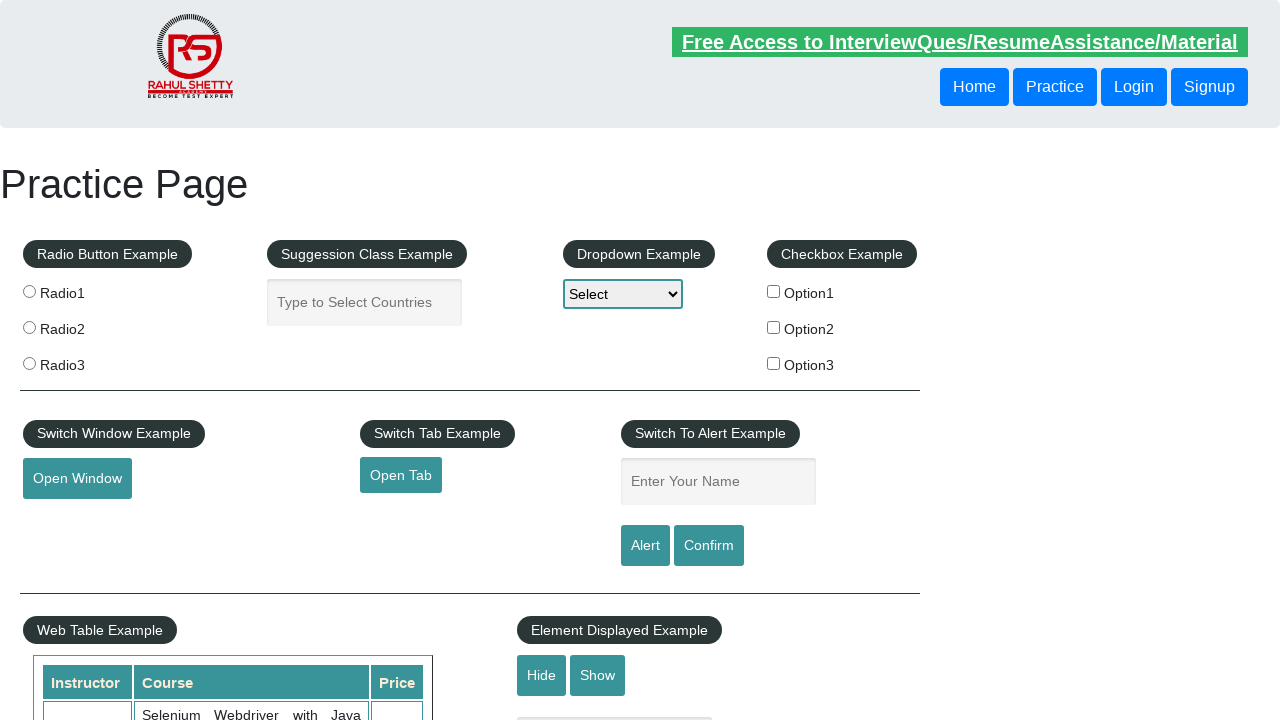

Located first column of footer links
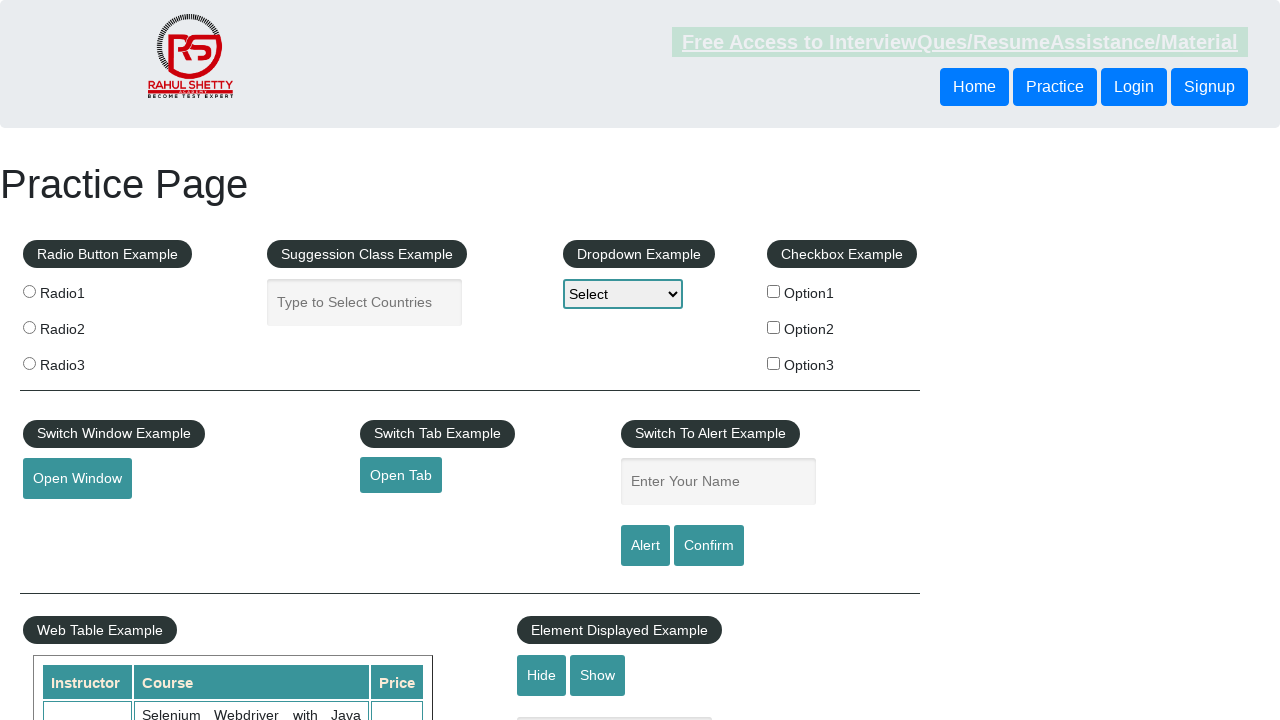

Found 5 links in footer column
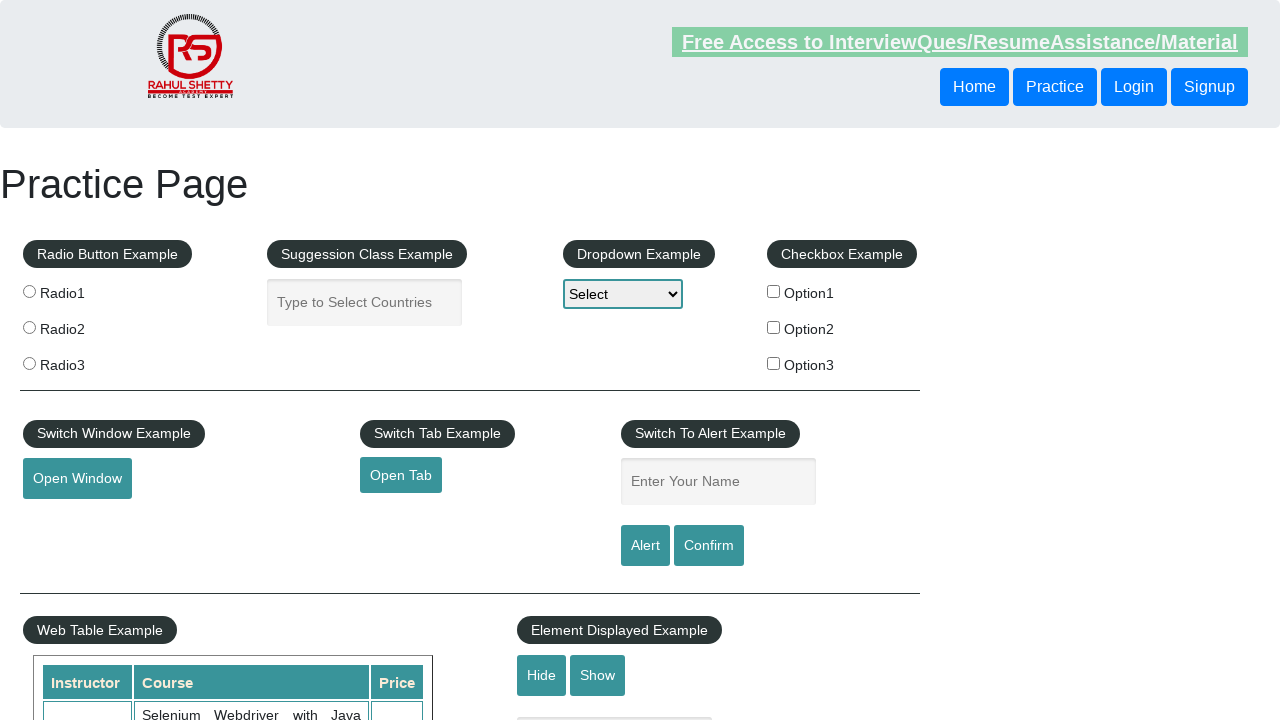

Opened link 1 in new tab using Ctrl+Click at (68, 520) on #gf-BIG >> xpath=//table/tbody/tr/td[1]/ul >> a >> nth=1
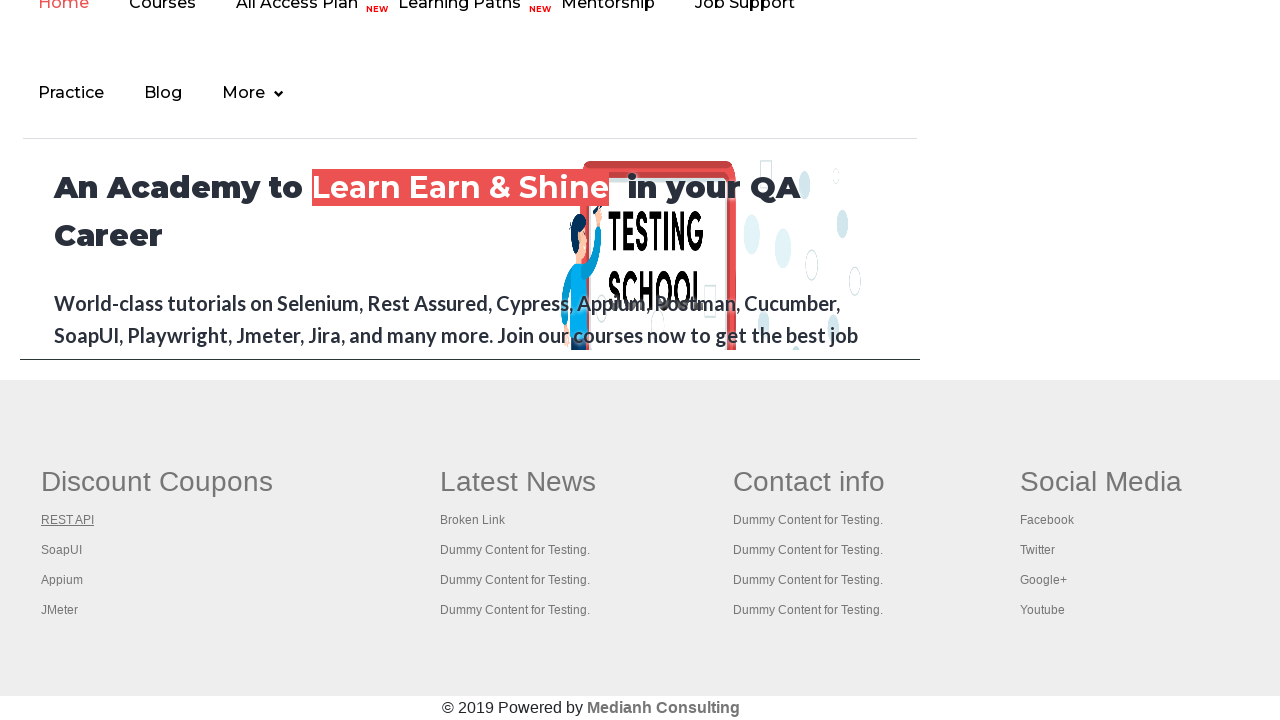

Opened link 2 in new tab using Ctrl+Click at (62, 550) on #gf-BIG >> xpath=//table/tbody/tr/td[1]/ul >> a >> nth=2
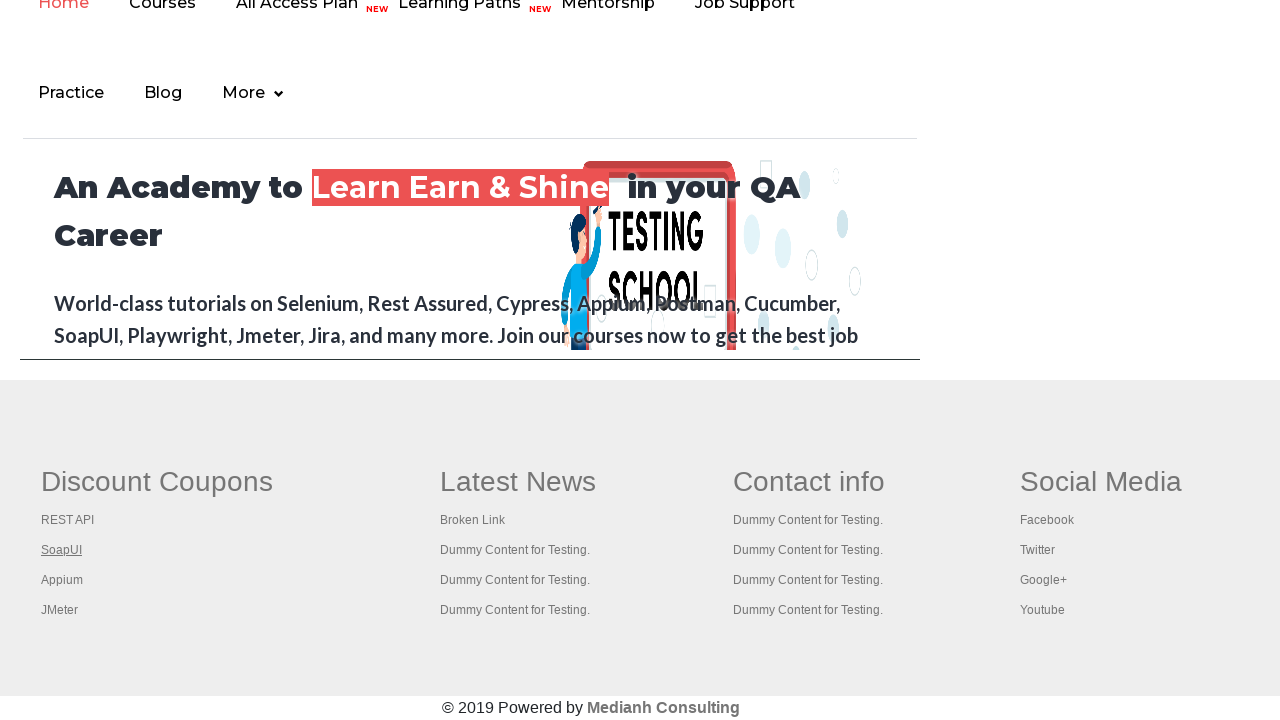

Opened link 3 in new tab using Ctrl+Click at (62, 580) on #gf-BIG >> xpath=//table/tbody/tr/td[1]/ul >> a >> nth=3
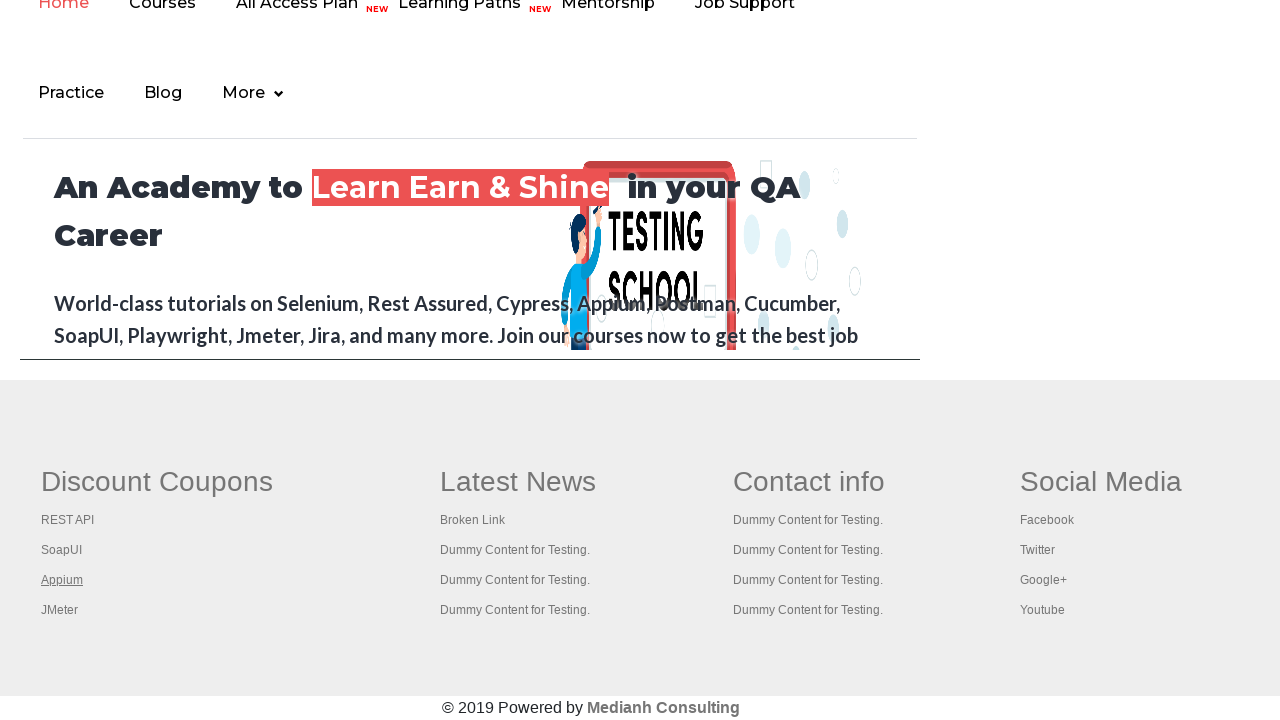

Opened link 4 in new tab using Ctrl+Click at (60, 610) on #gf-BIG >> xpath=//table/tbody/tr/td[1]/ul >> a >> nth=4
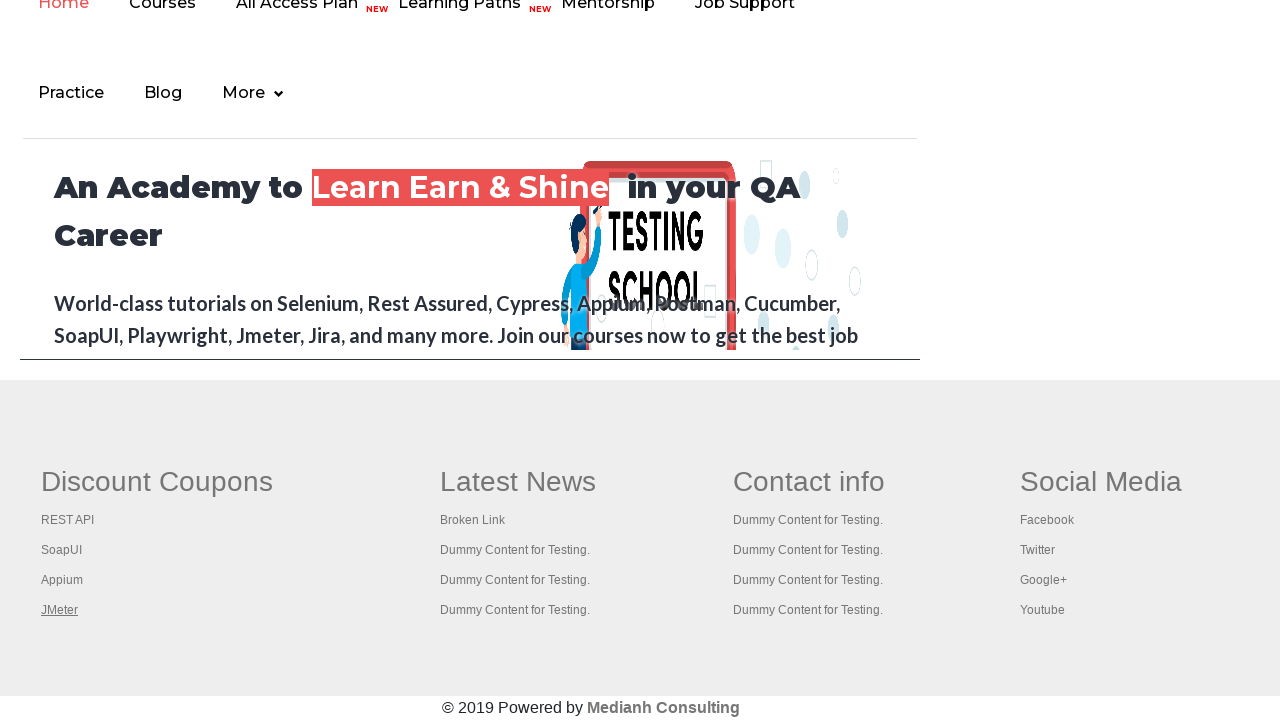

Waited for all tabs to fully open (1000ms)
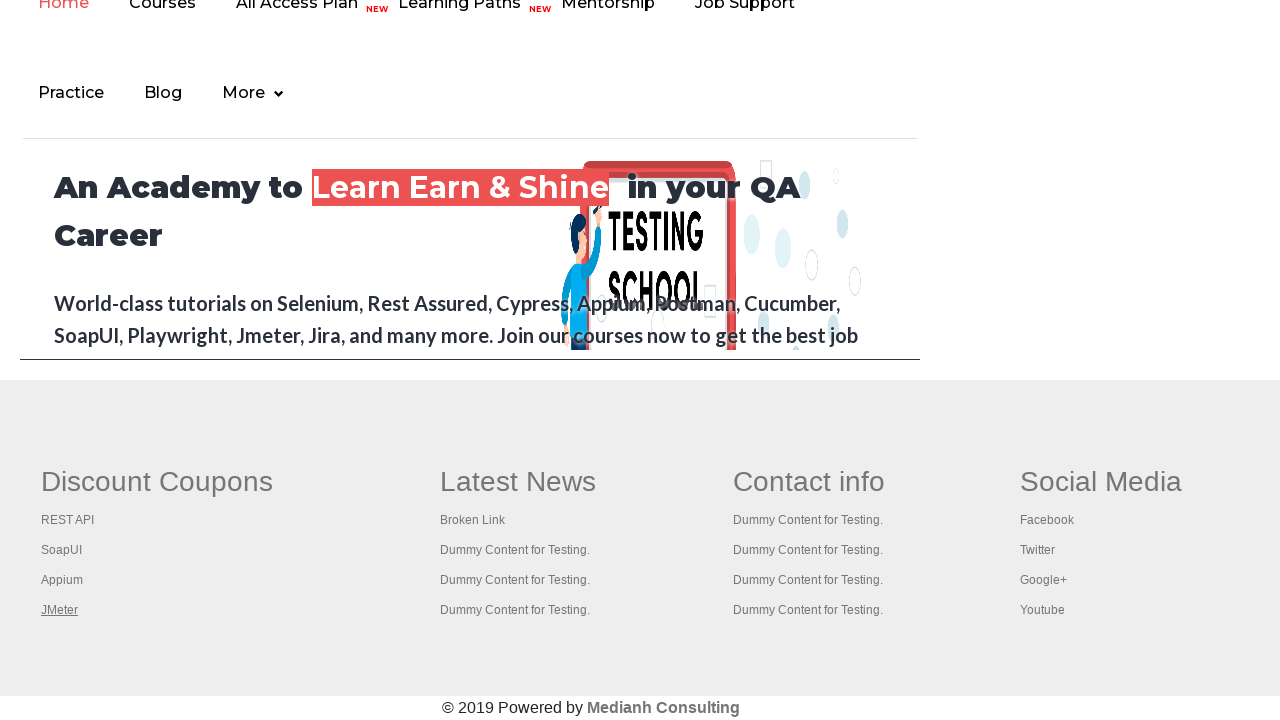

Retrieved all open tabs/pages (5 total)
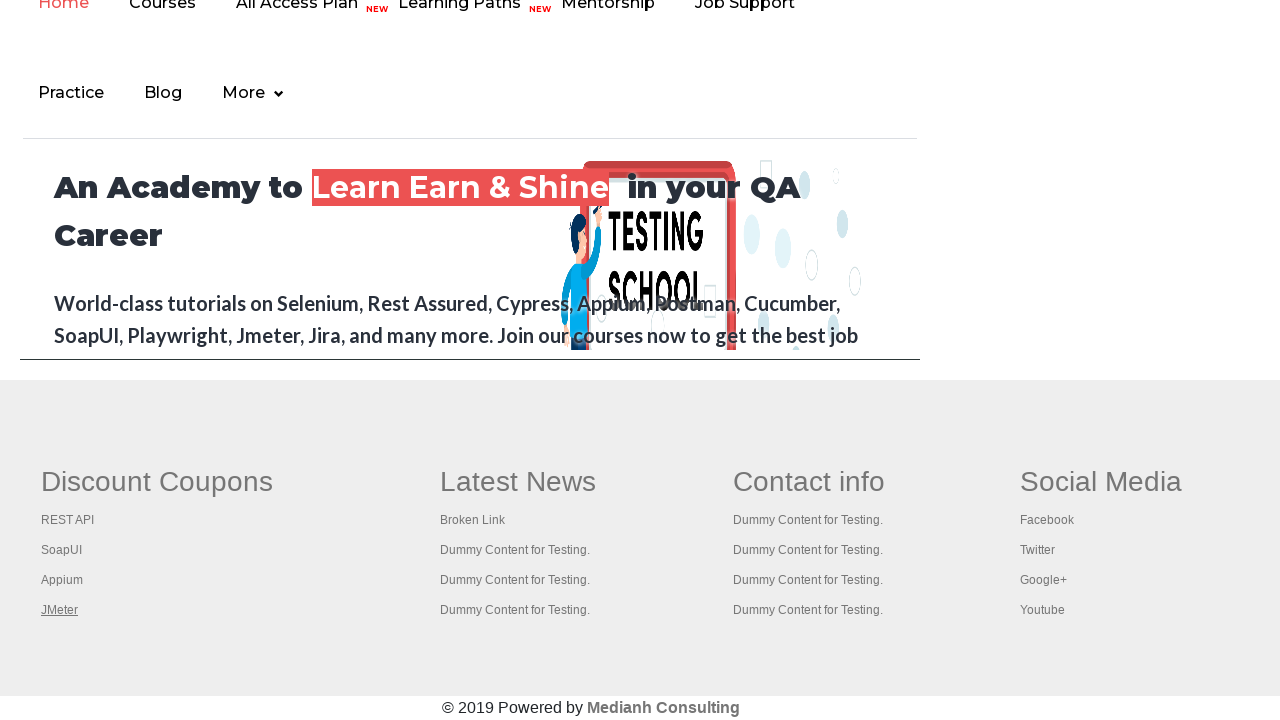

Switched to tab with URL: https://rahulshettyacademy.com/AutomationPractice/
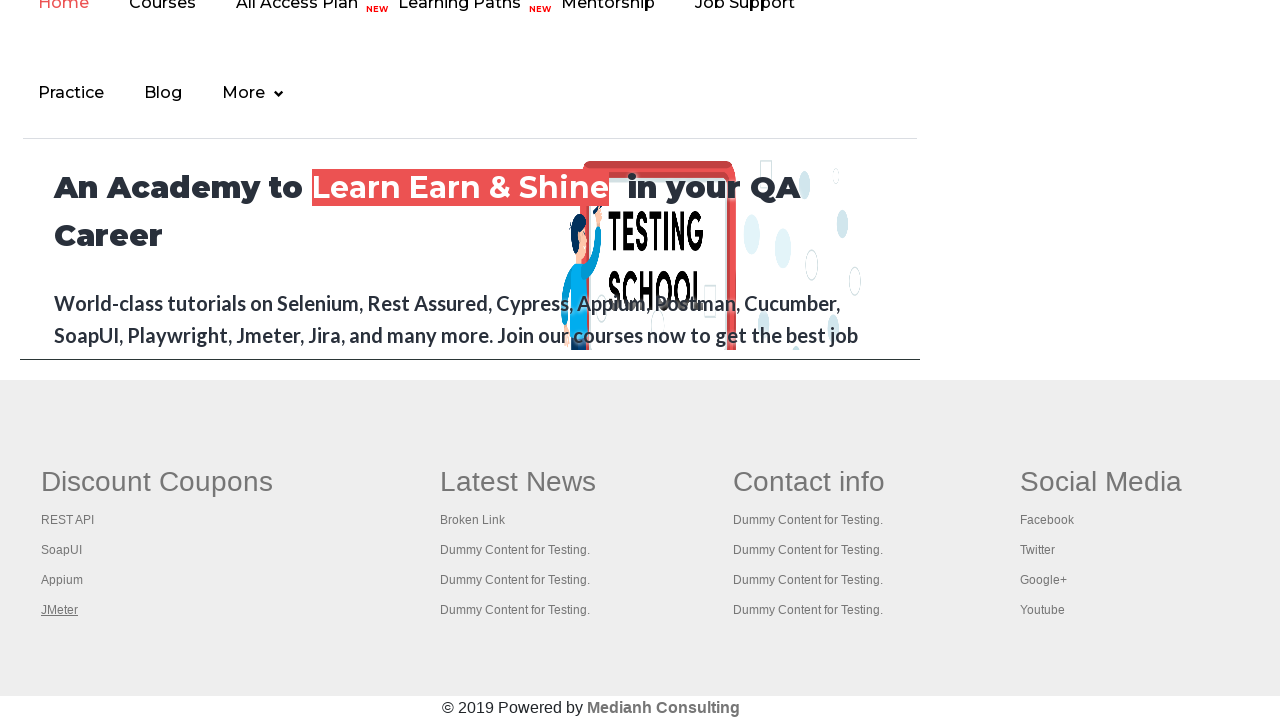

Tab loaded (domcontentloaded state reached)
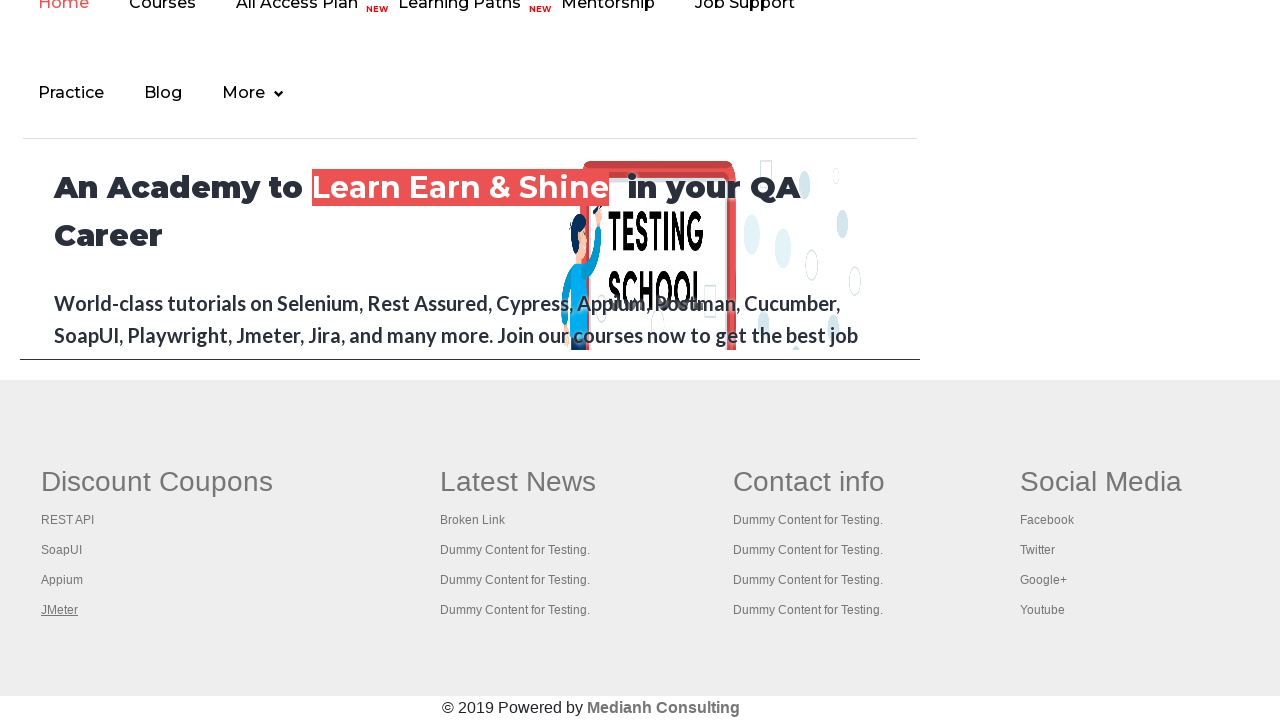

Switched to tab with URL: https://www.restapitutorial.com/
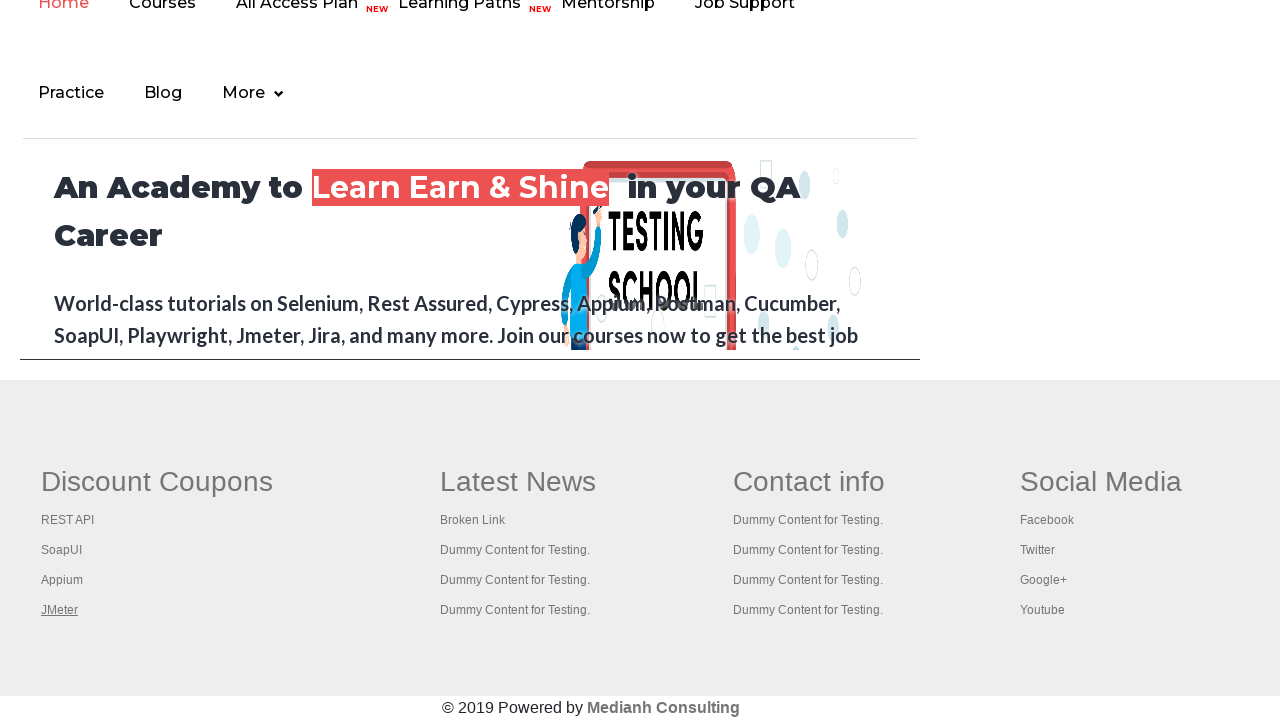

Tab loaded (domcontentloaded state reached)
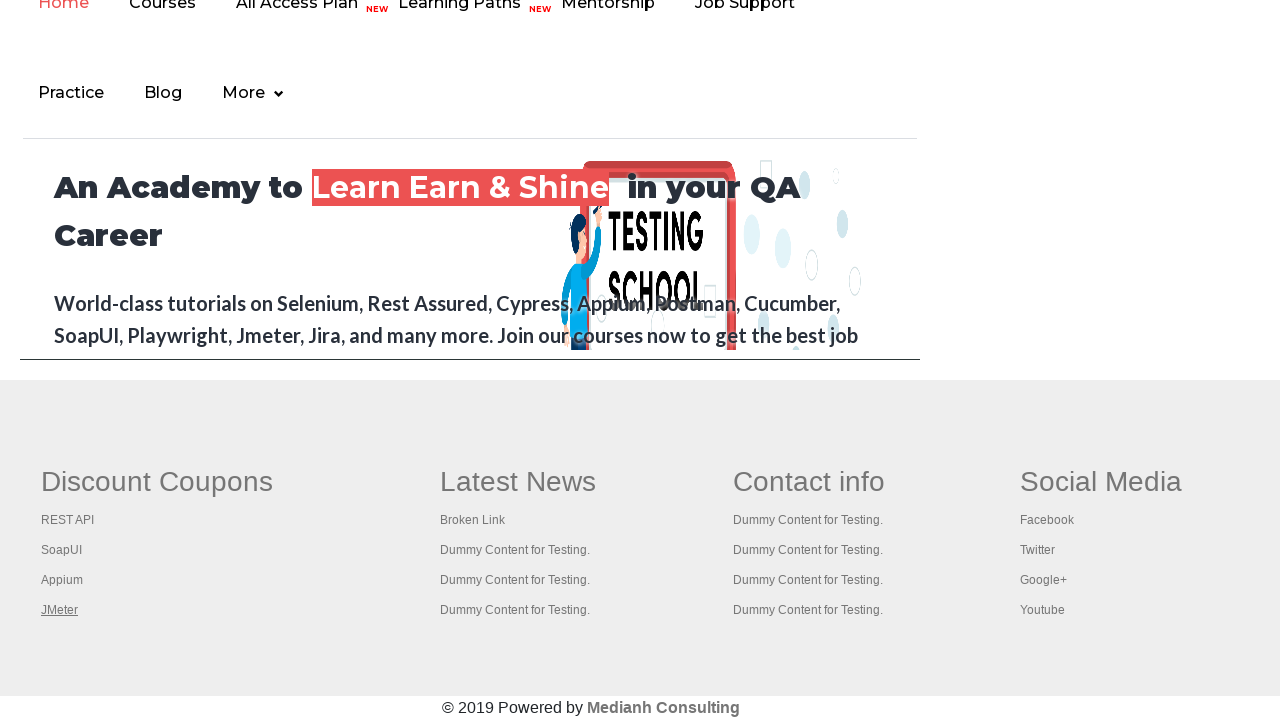

Switched to tab with URL: https://www.soapui.org/
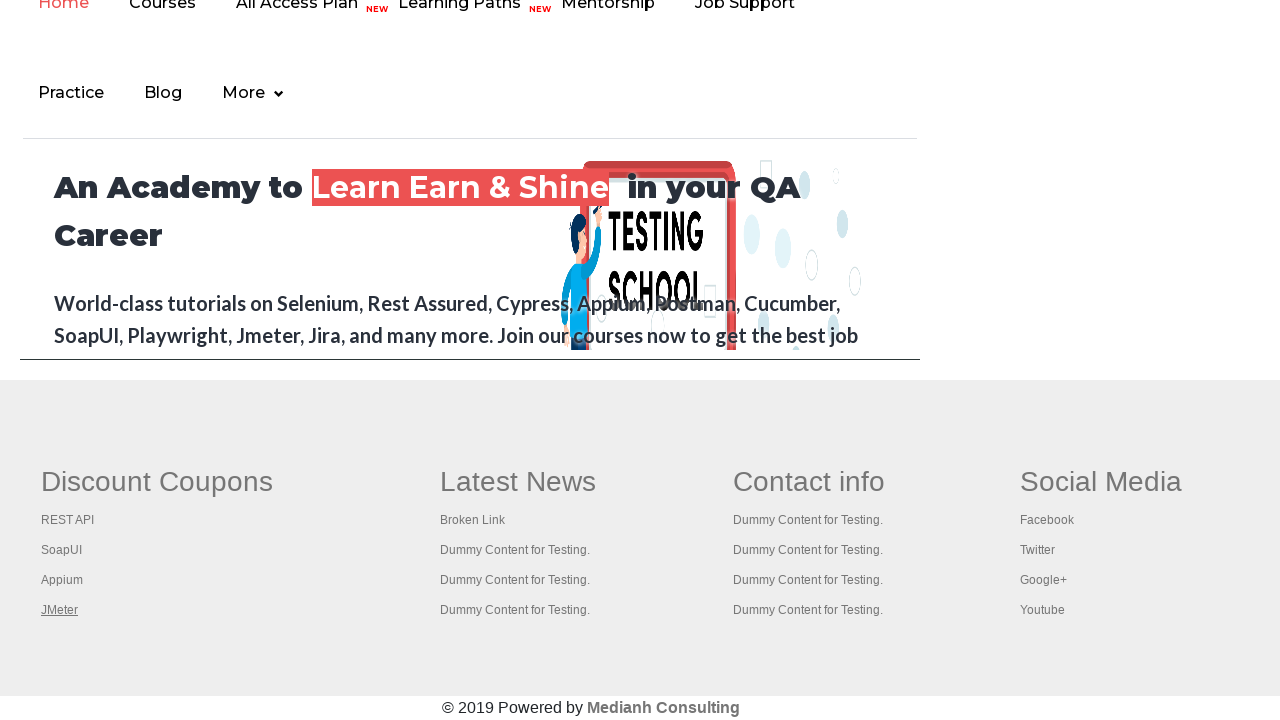

Tab loaded (domcontentloaded state reached)
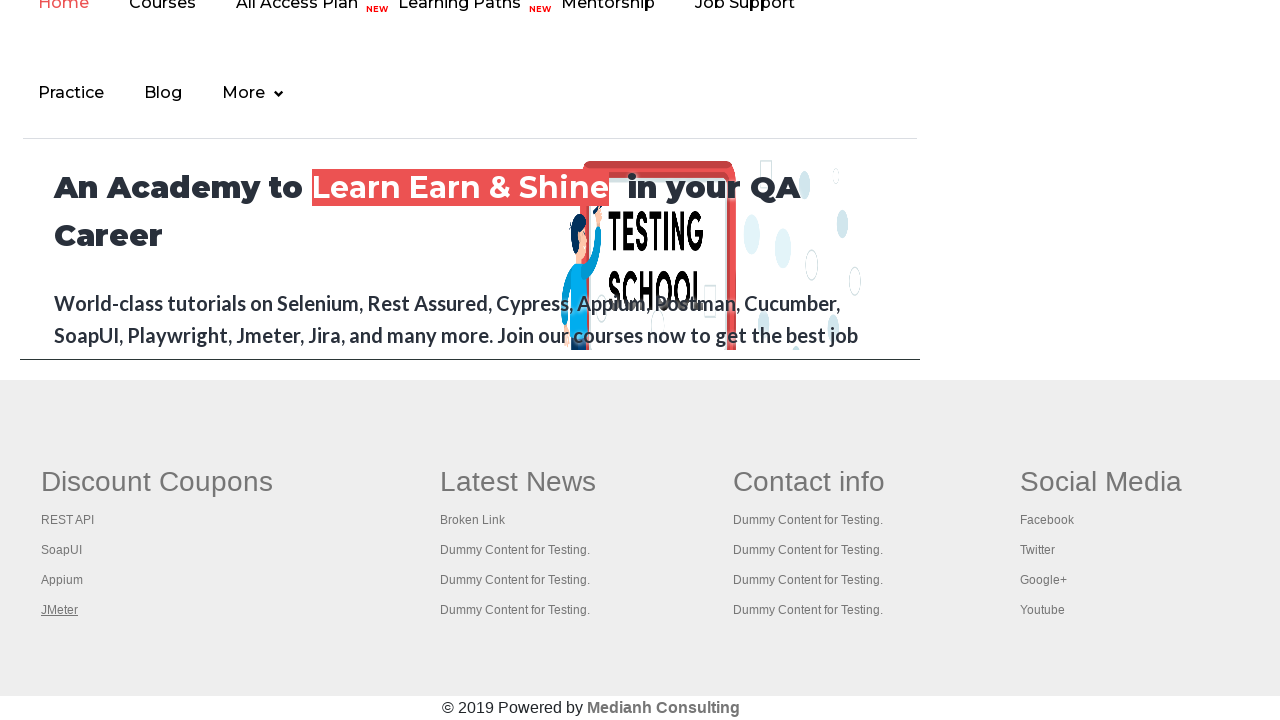

Switched to tab with URL: https://courses.rahulshettyacademy.com/p/appium-tutorial
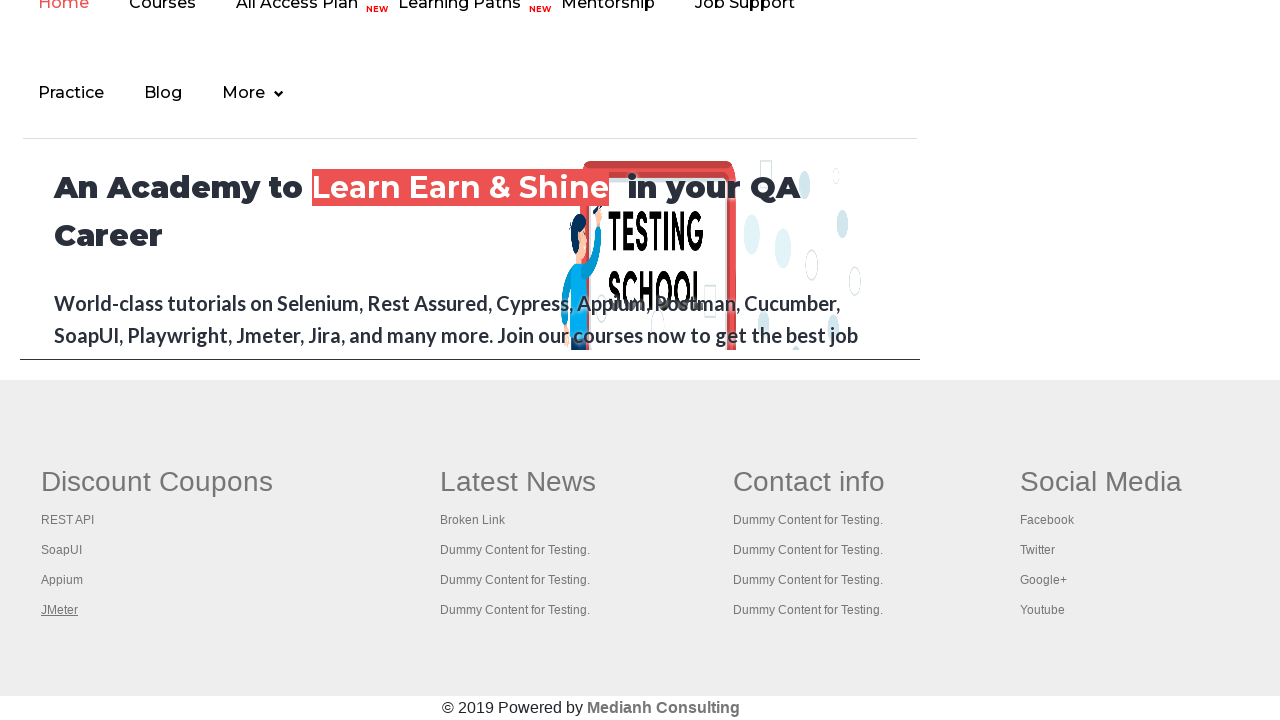

Tab loaded (domcontentloaded state reached)
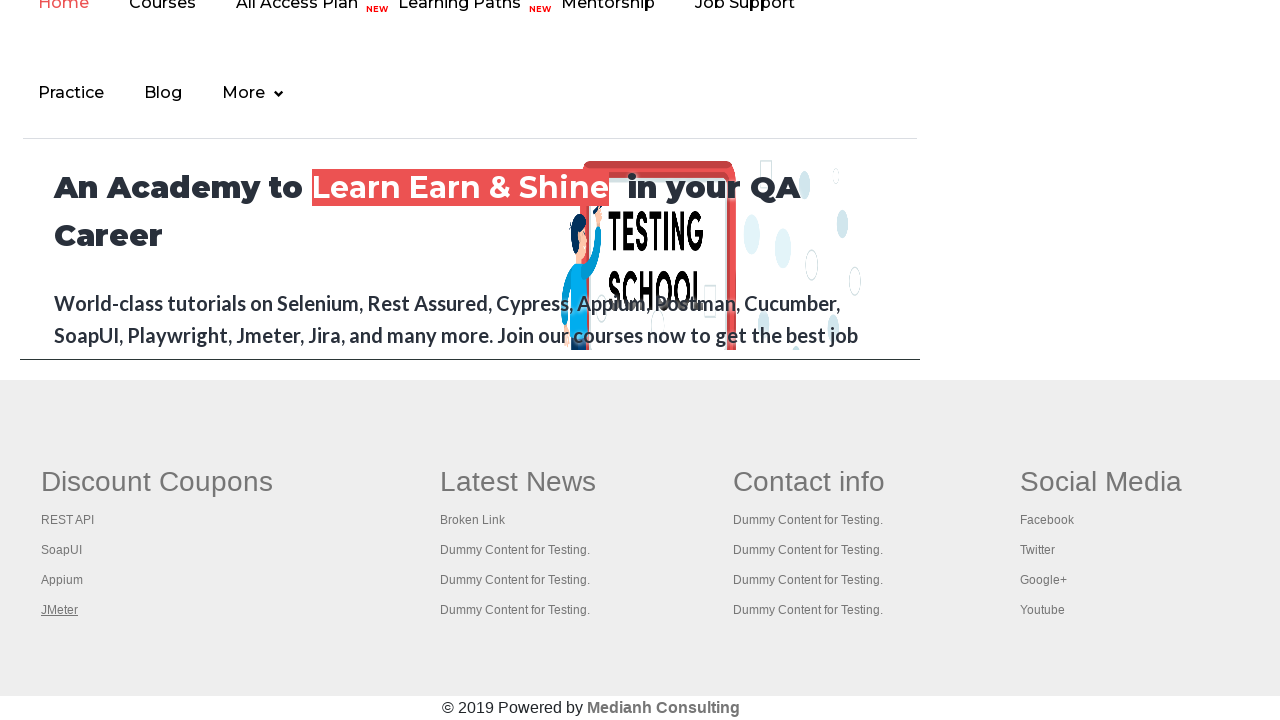

Switched to tab with URL: https://jmeter.apache.org/
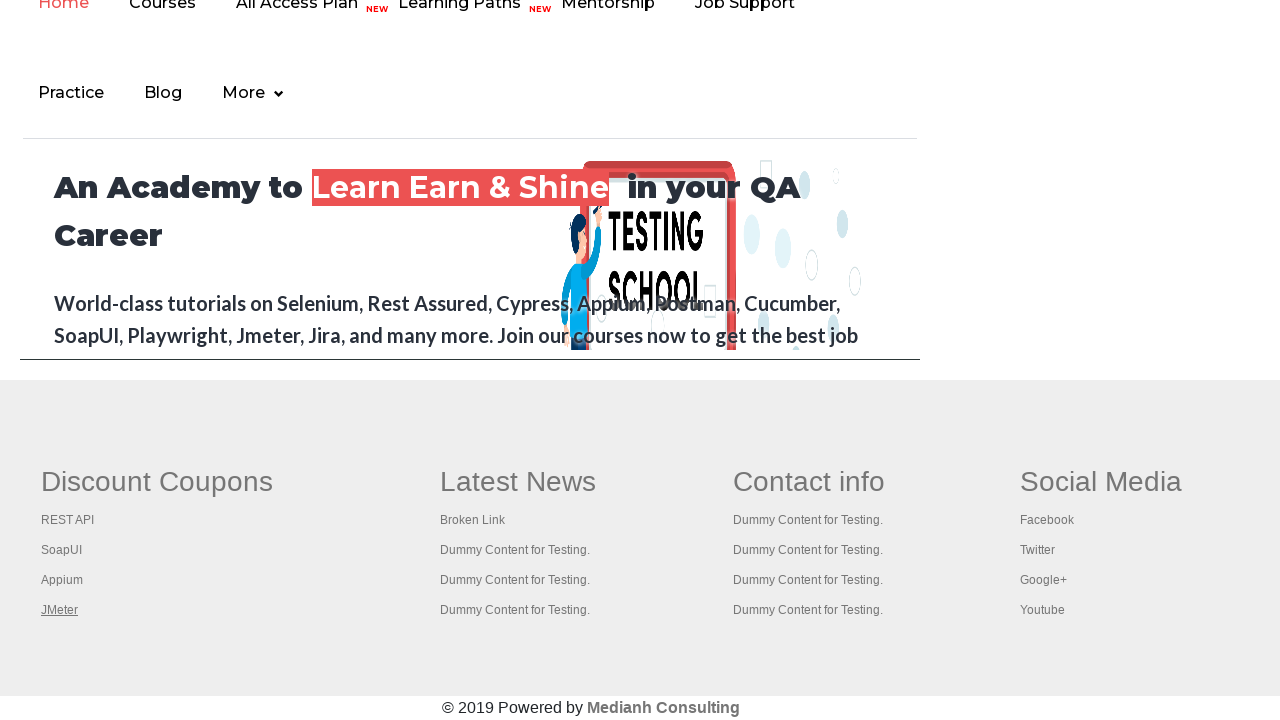

Tab loaded (domcontentloaded state reached)
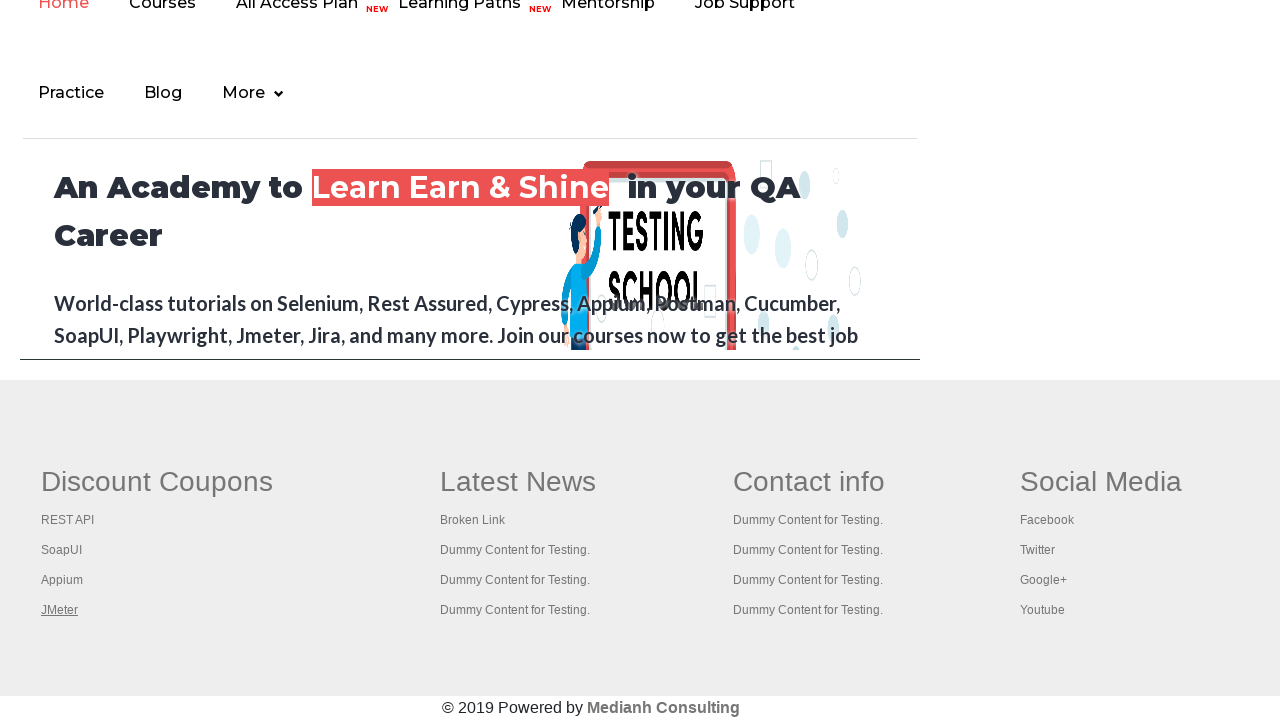

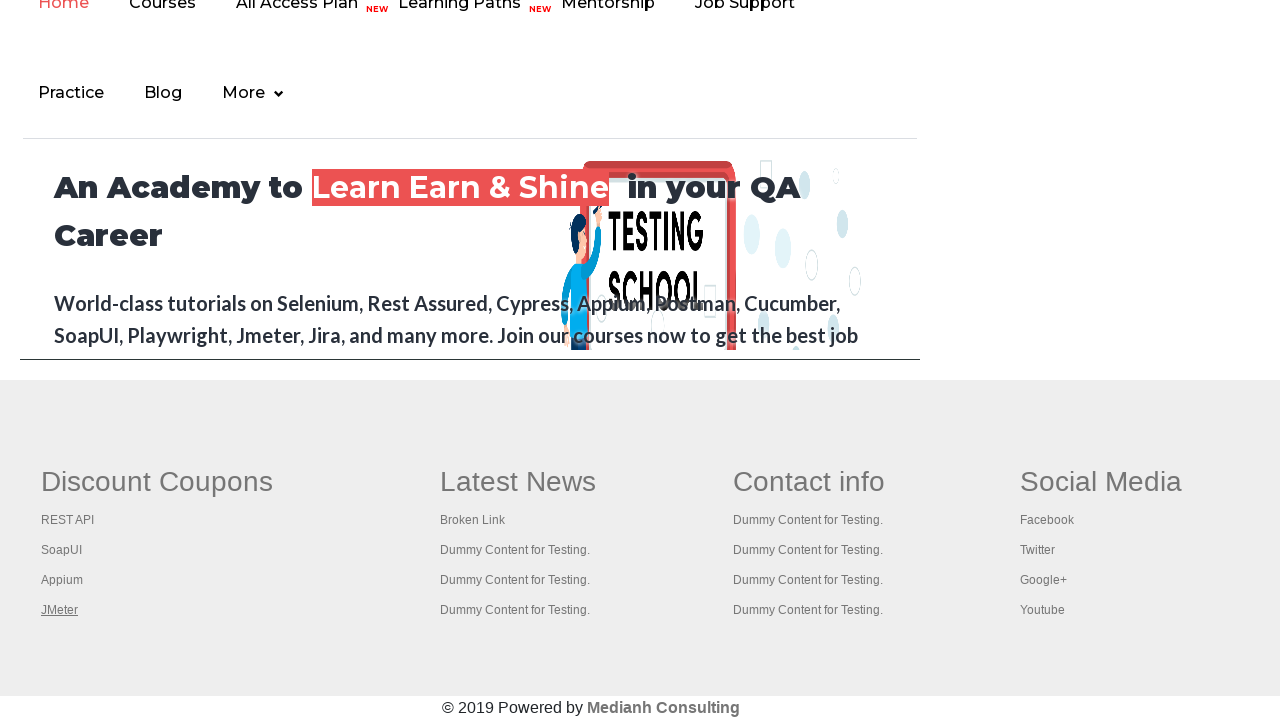